Navigates to the Yes24 ticket ranking page and verifies that the ranking content loads successfully.

Starting URL: http://ticket.yes24.com/Rank/All

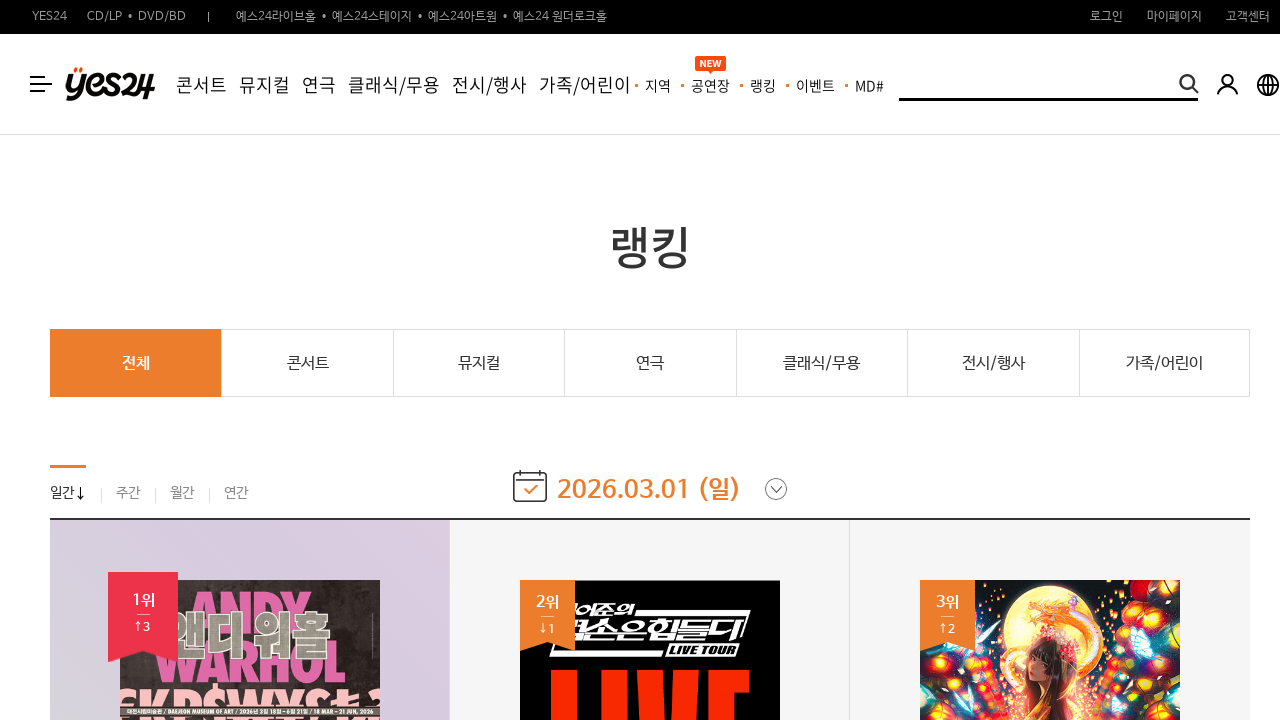

Waited for ranking content to load on Yes24 ticket ranking page
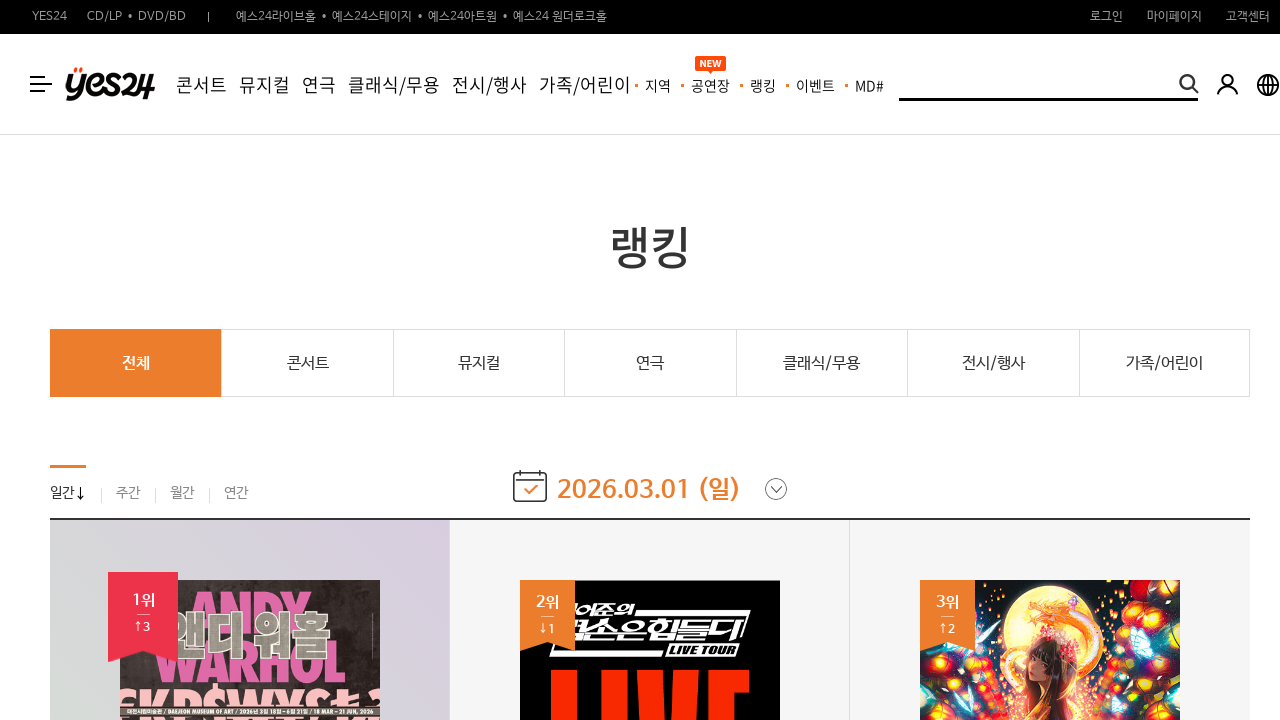

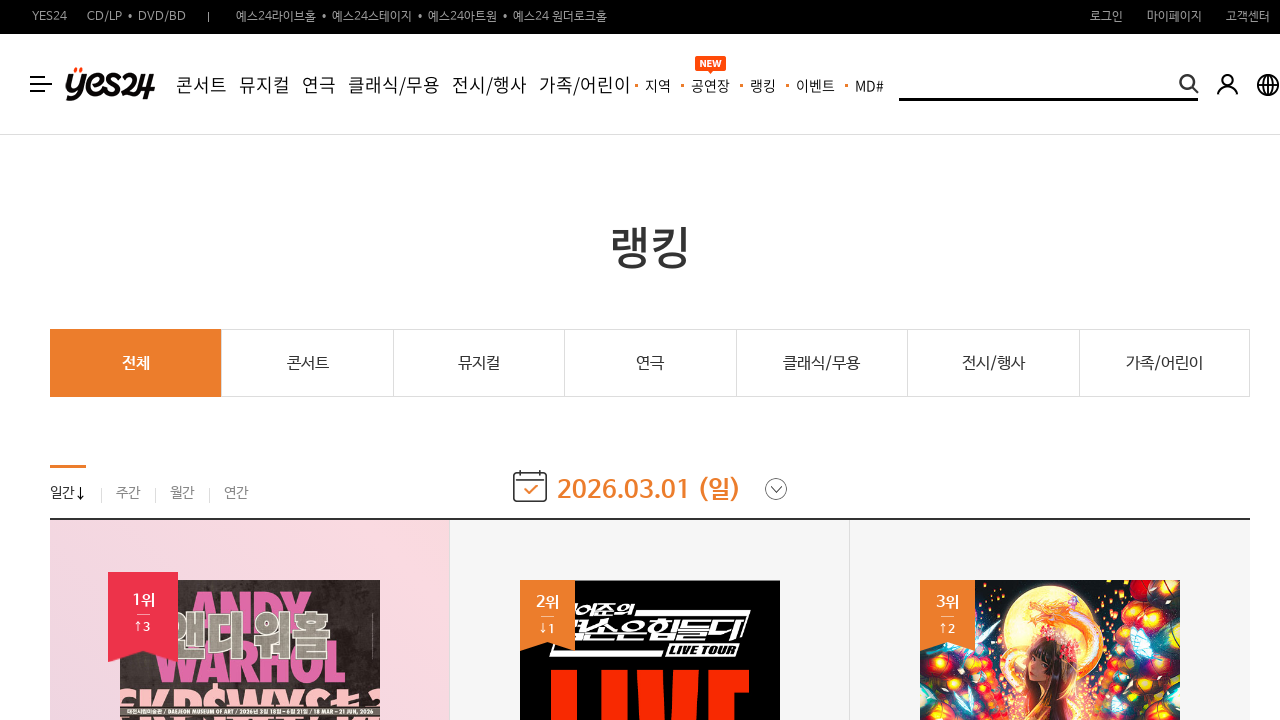